Tests navigation by clicking on the Selenium WebDriver card link and verifying it navigates to the documentation page

Starting URL: https://www.selenium.dev/

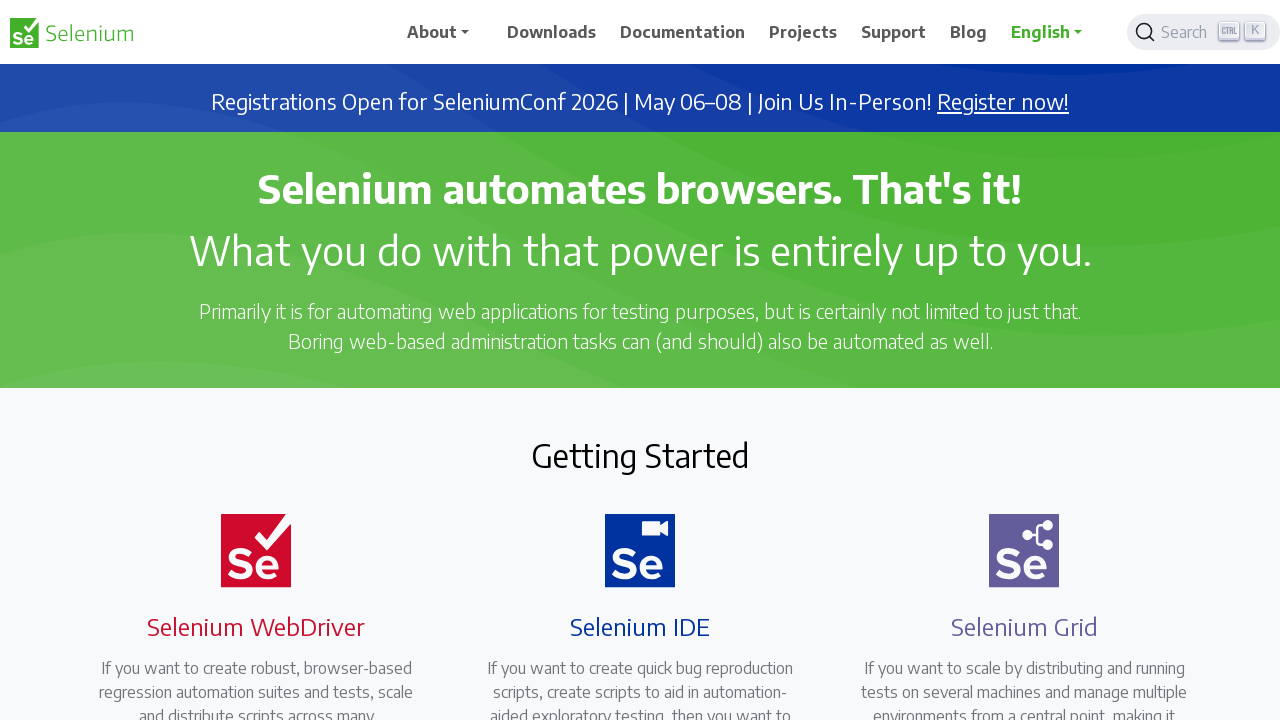

Waited for Selenium WebDriver card link to become visible
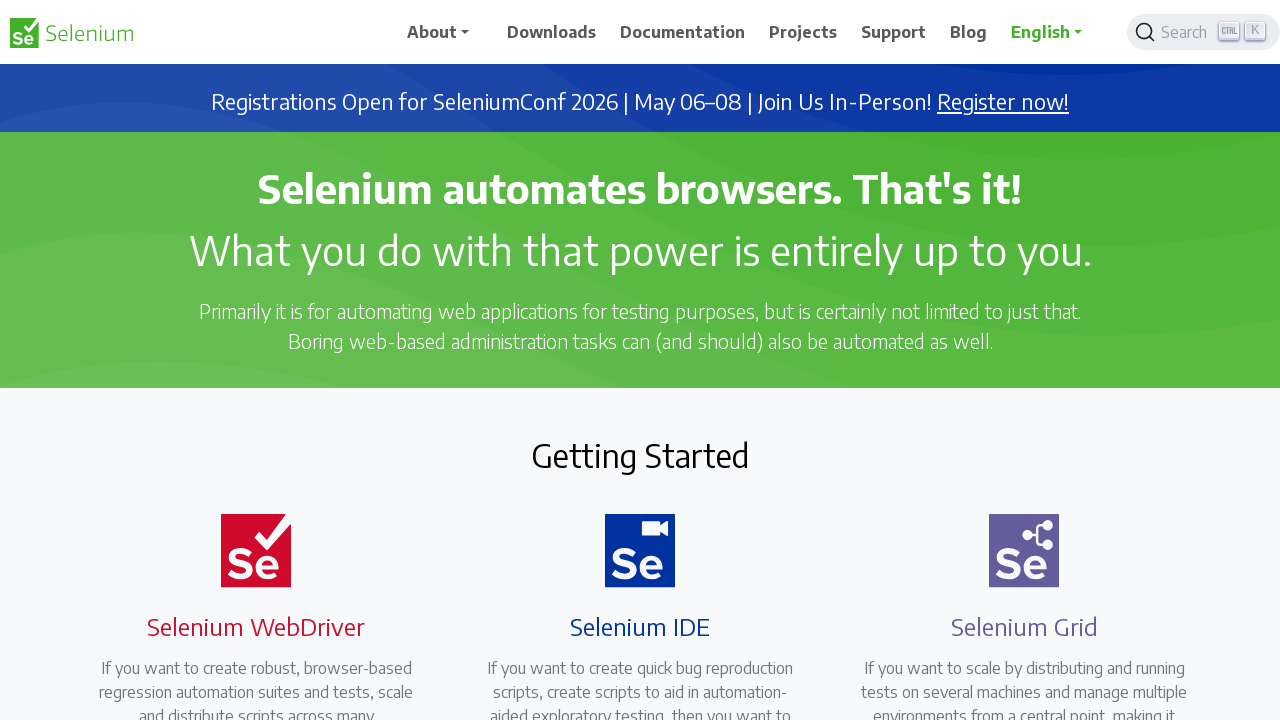

Clicked on the Selenium WebDriver card link at (244, 360) on //h4[text()='Selenium WebDriver']/ancestor::div[contains(@class, 'card')]//a
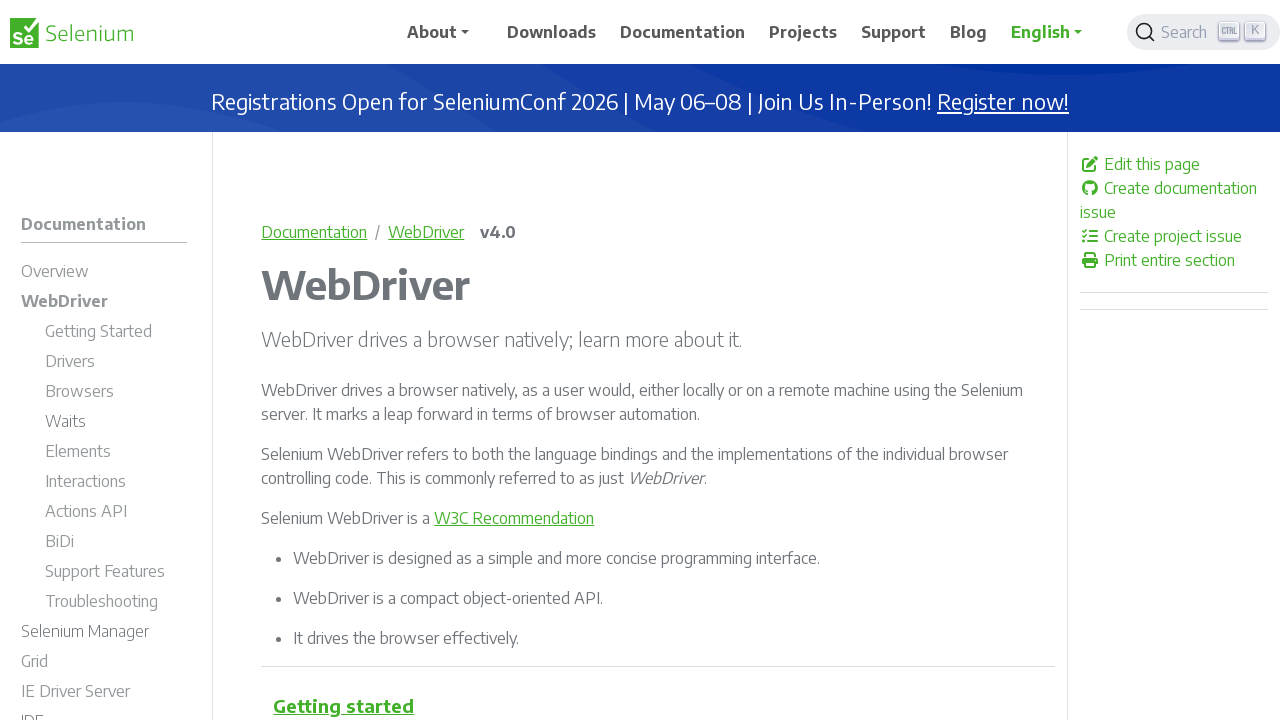

Page navigation completed and DOM content loaded
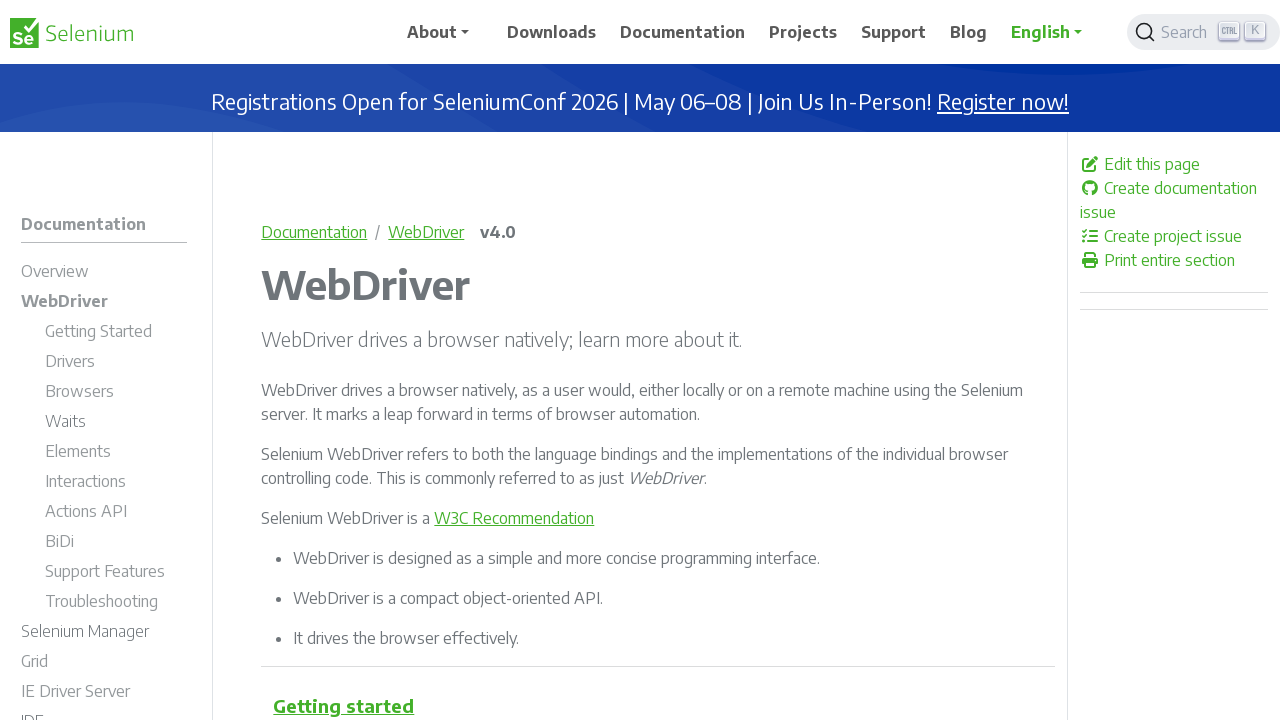

Verified successful navigation to https://www.selenium.dev/documentation/webdriver/
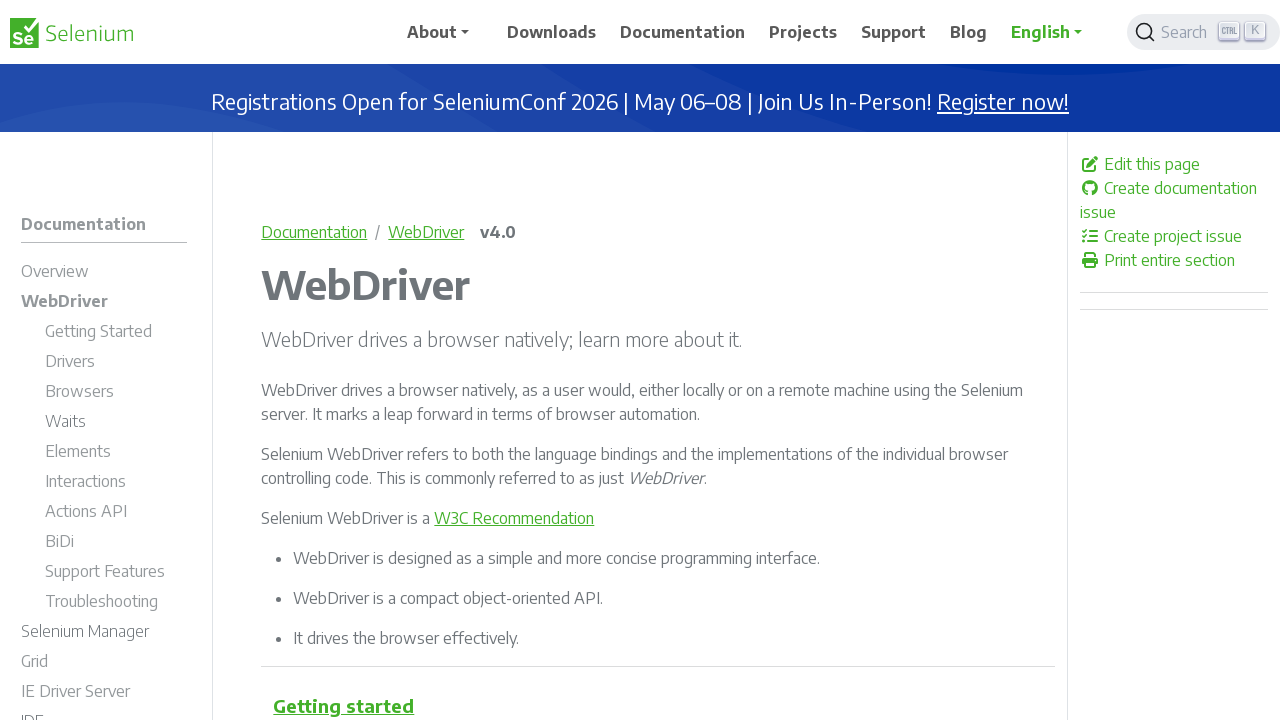

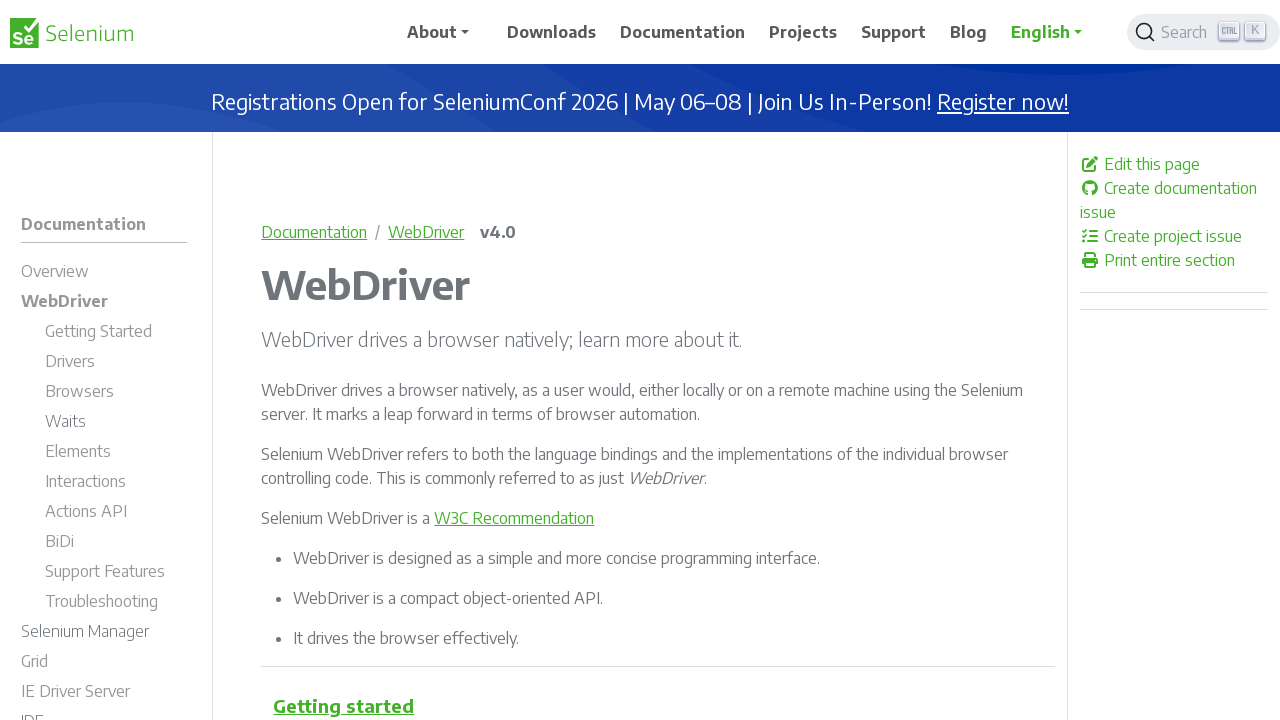